Tests that entering an empty string when editing removes the todo item

Starting URL: https://demo.playwright.dev/todomvc

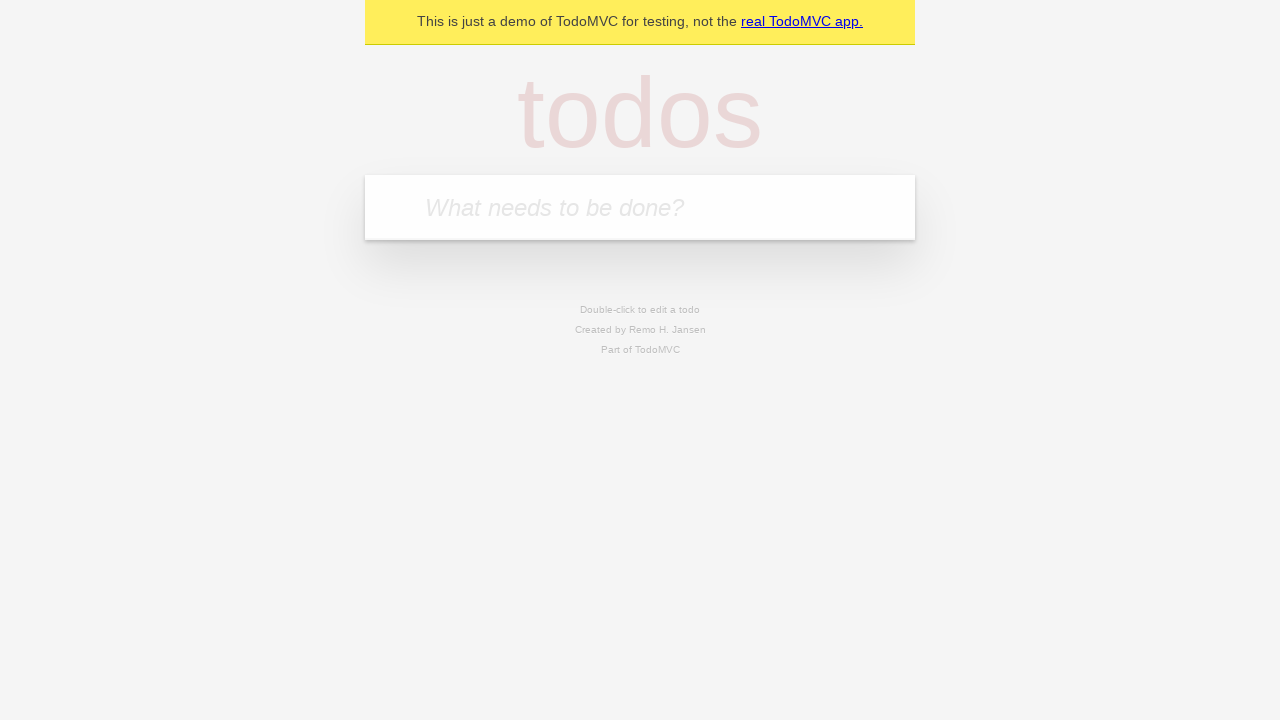

Filled input field with 'buy some cheese' on internal:attr=[placeholder="What needs to be done?"i]
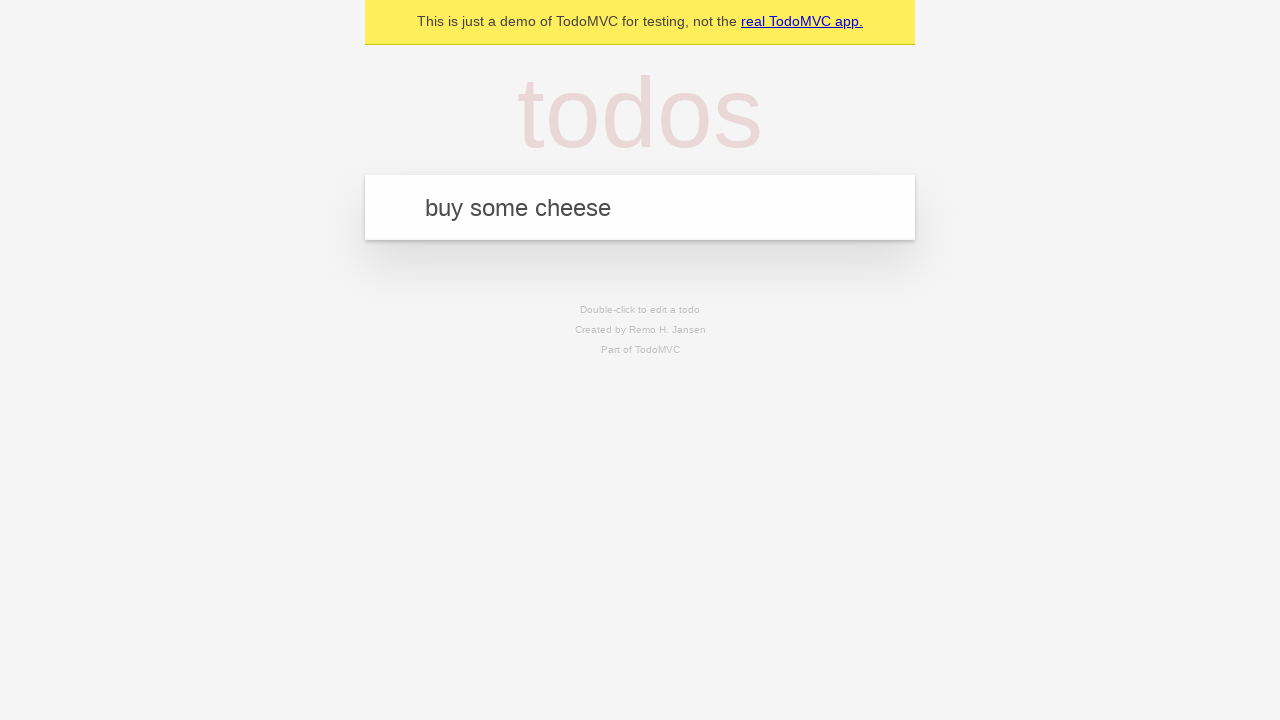

Pressed Enter to add first todo item on internal:attr=[placeholder="What needs to be done?"i]
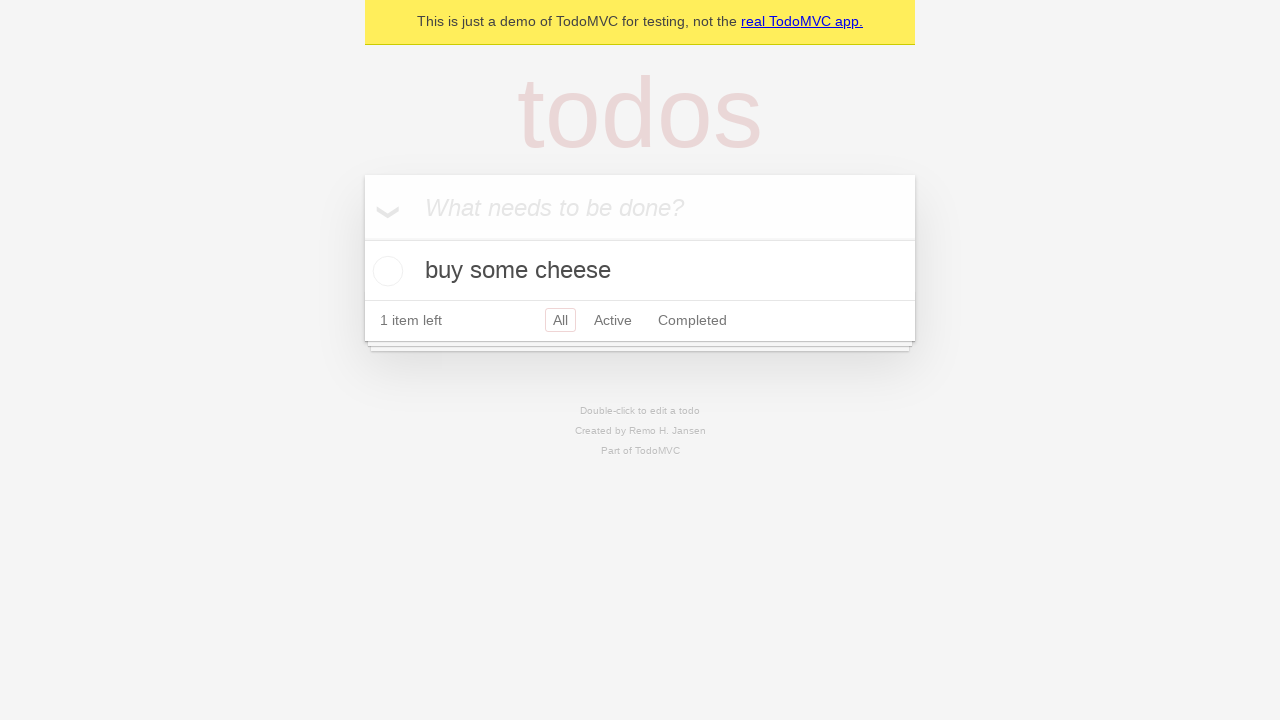

Filled input field with 'feed the cat' on internal:attr=[placeholder="What needs to be done?"i]
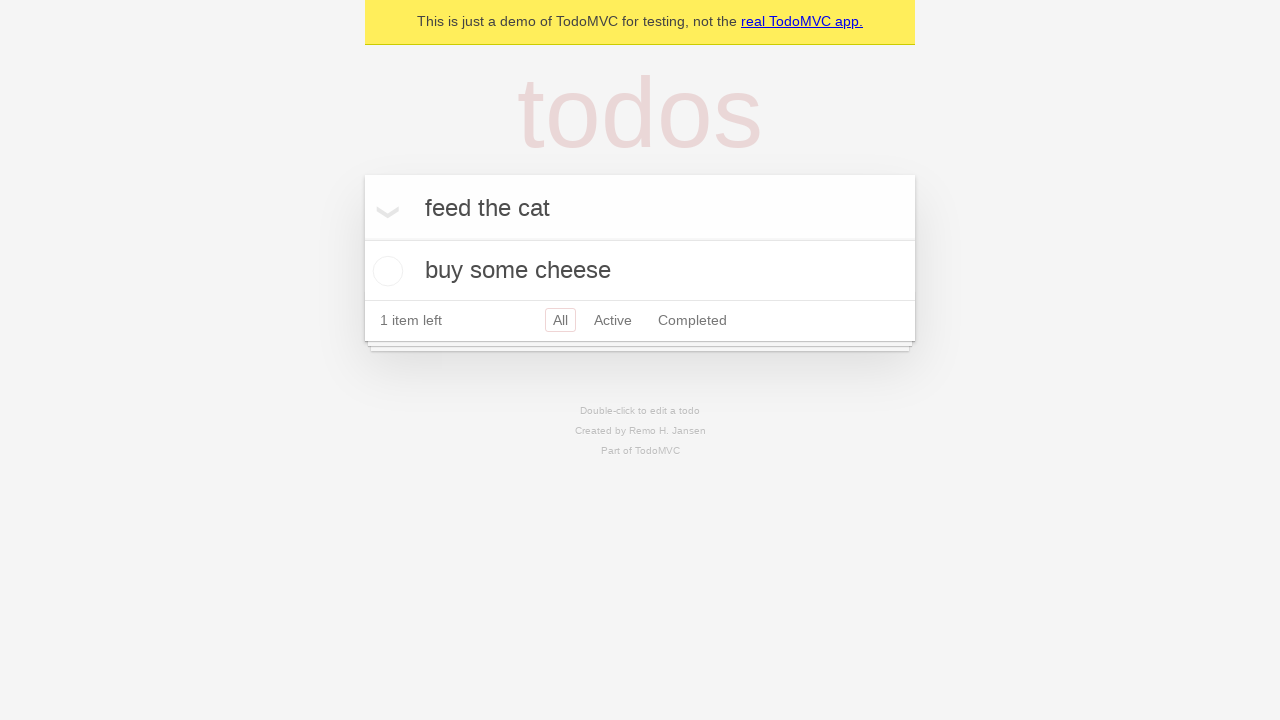

Pressed Enter to add second todo item on internal:attr=[placeholder="What needs to be done?"i]
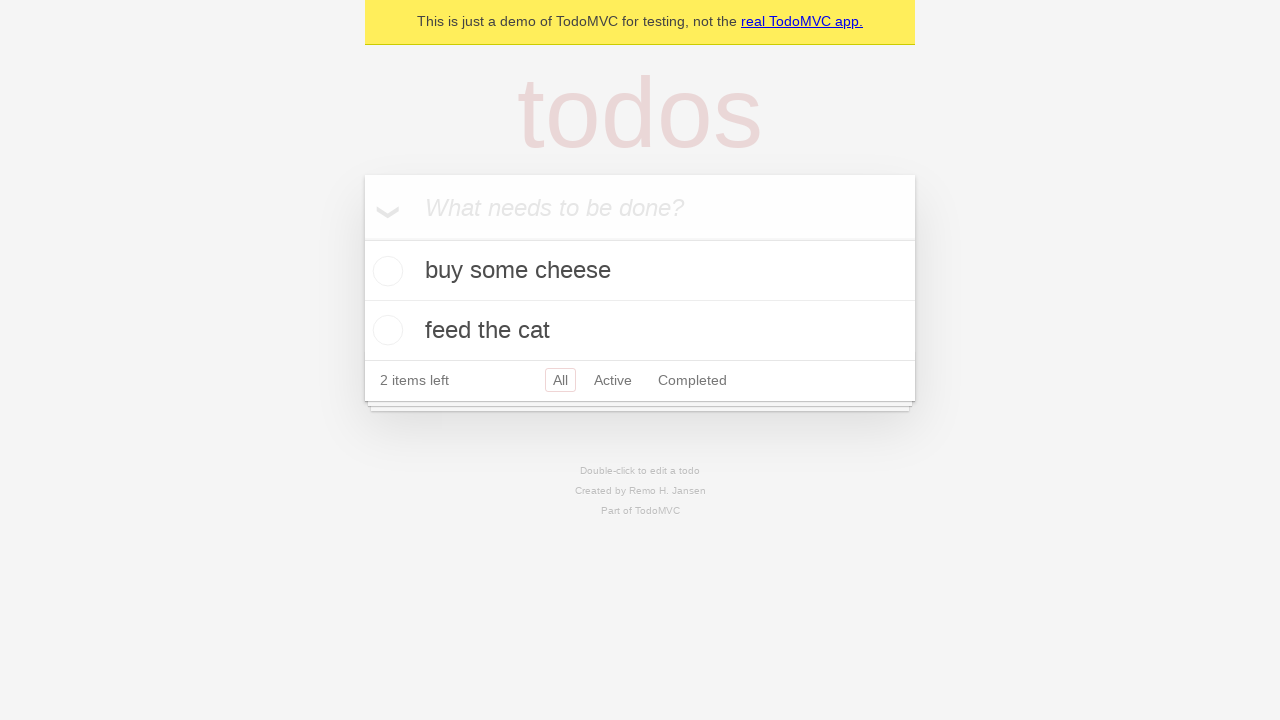

Filled input field with 'book a doctors appointment' on internal:attr=[placeholder="What needs to be done?"i]
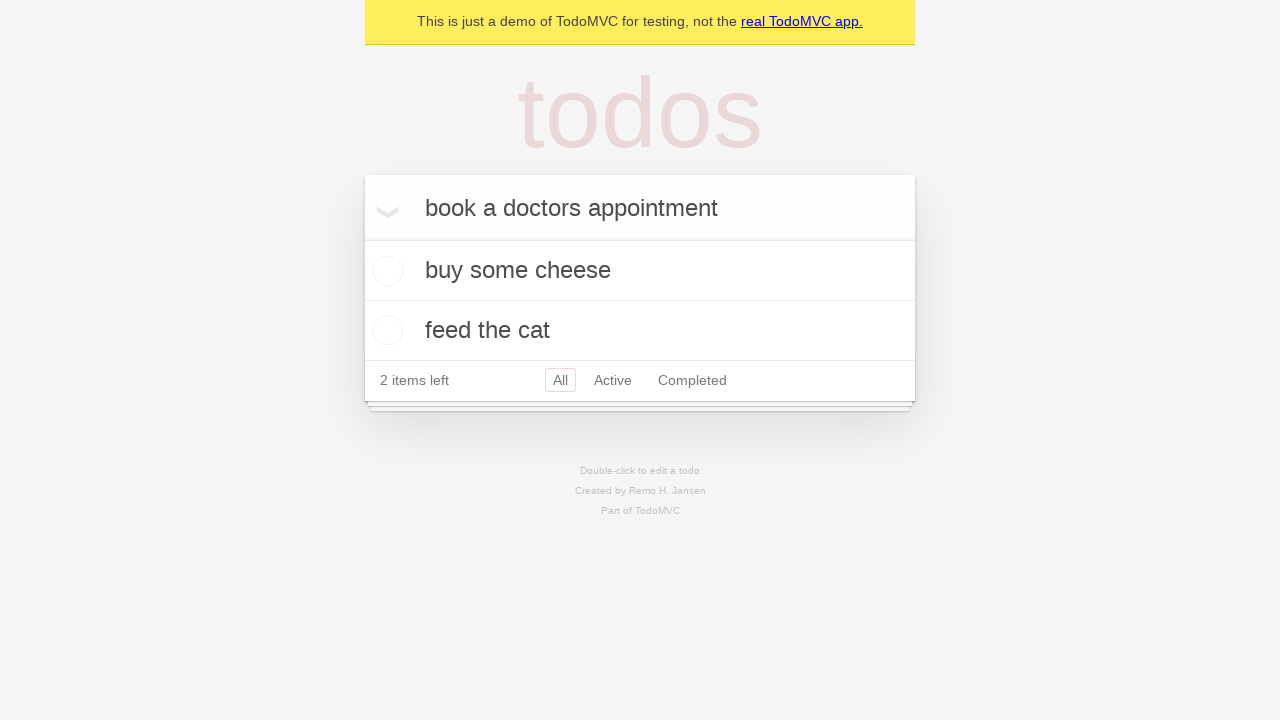

Pressed Enter to add third todo item on internal:attr=[placeholder="What needs to be done?"i]
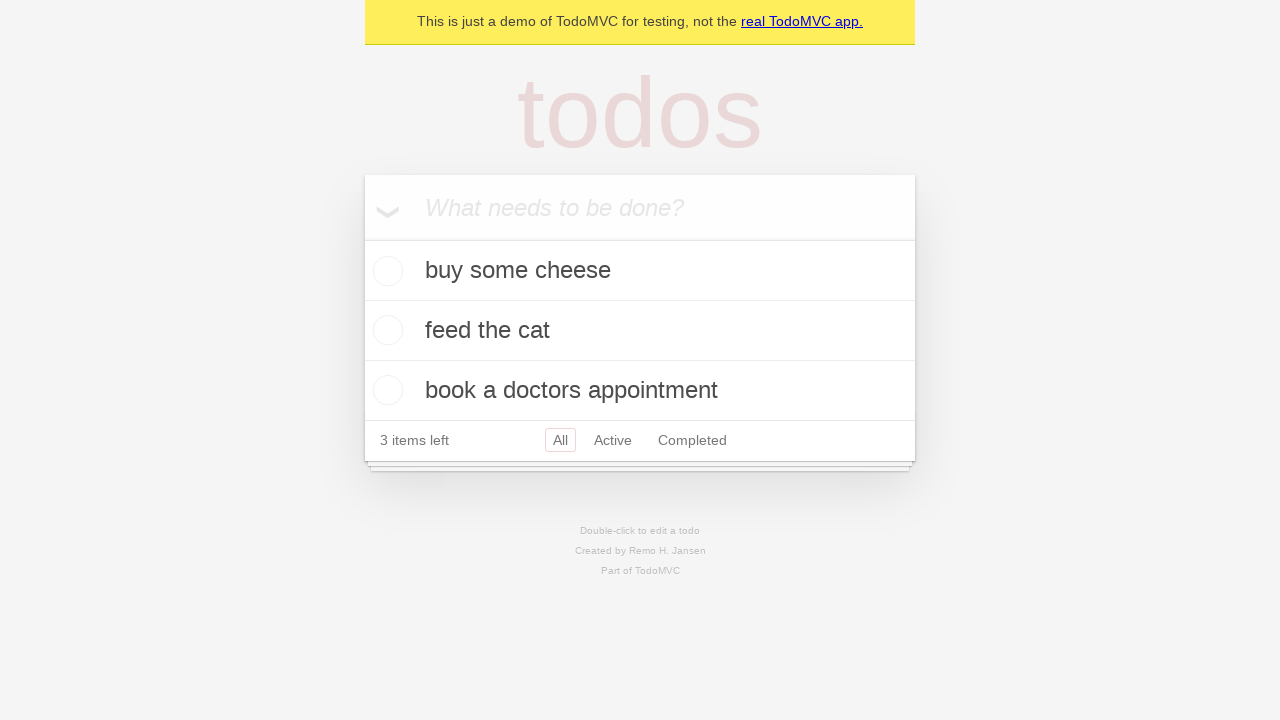

Double-clicked second todo item to enter edit mode at (640, 331) on [data-testid='todo-item'] >> nth=1
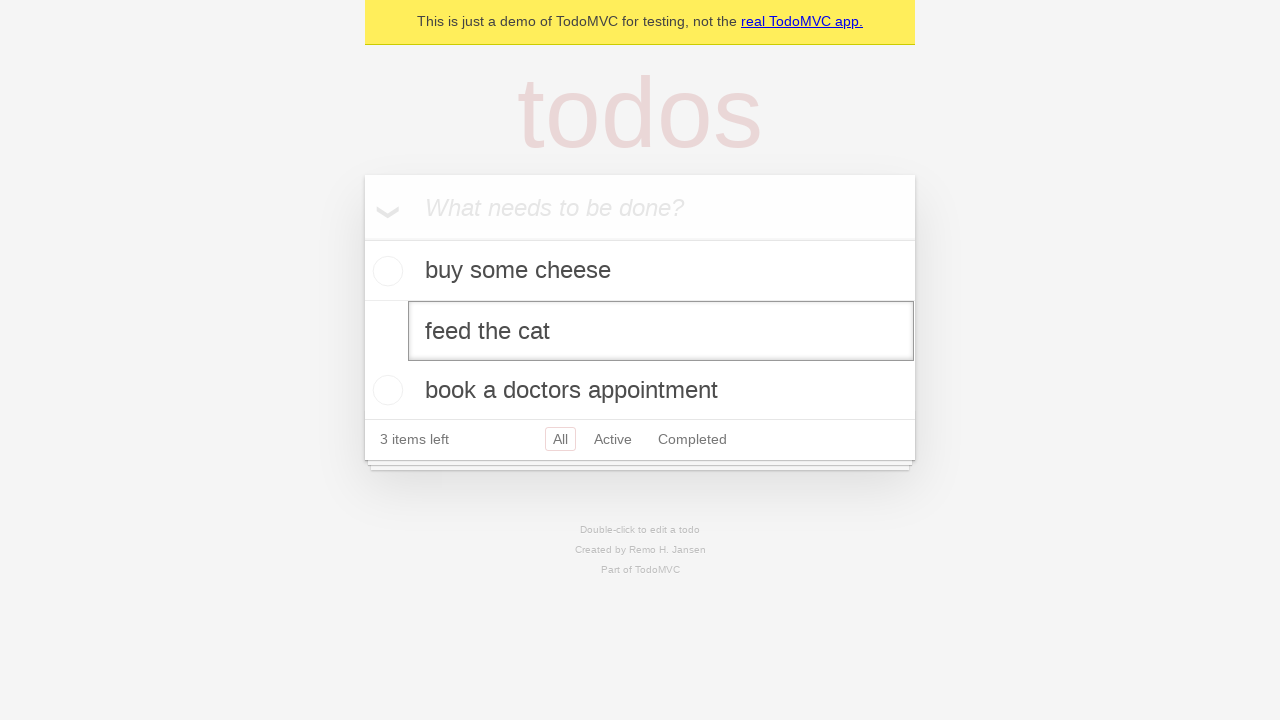

Cleared the text in the edit field on [data-testid='todo-item'] >> nth=1 >> internal:role=textbox[name="Edit"i]
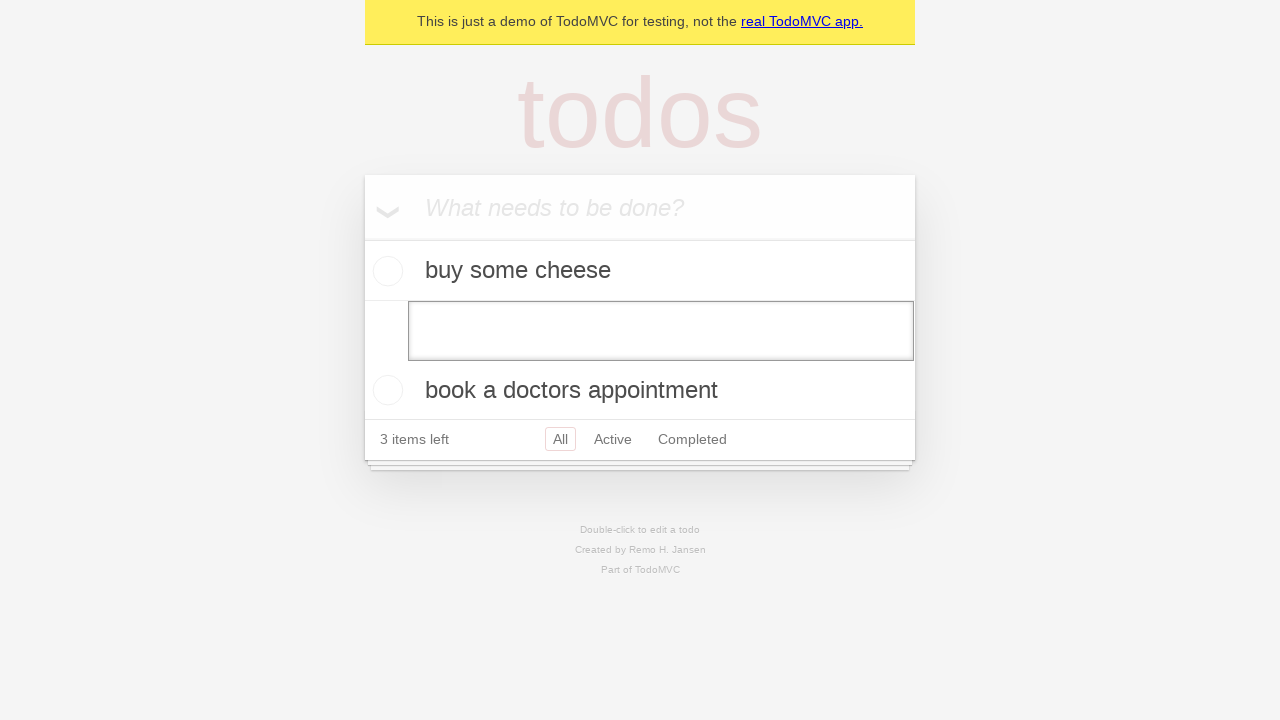

Pressed Enter to confirm deletion of the todo item with empty text on [data-testid='todo-item'] >> nth=1 >> internal:role=textbox[name="Edit"i]
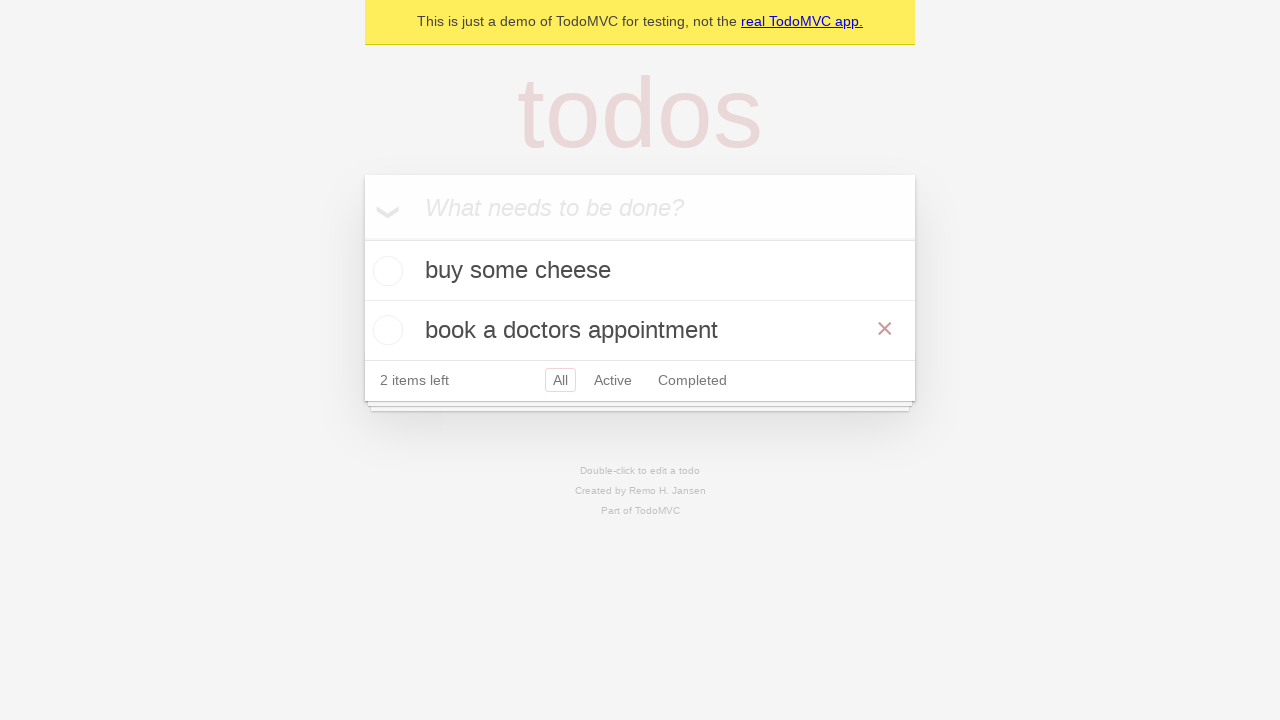

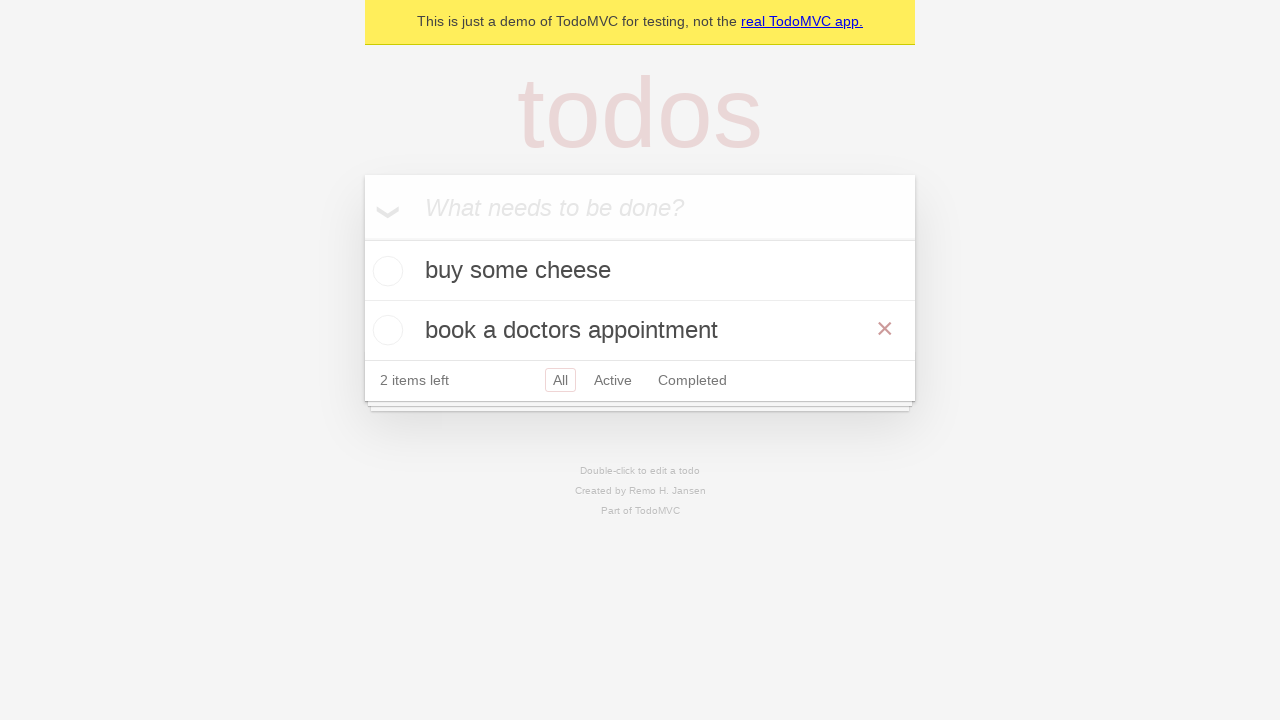